Tests dropdown menu functionality by clicking the dropdown button and waiting for menu items to become visible

Starting URL: https://iamsandesh23.github.io/selenium.github.io/

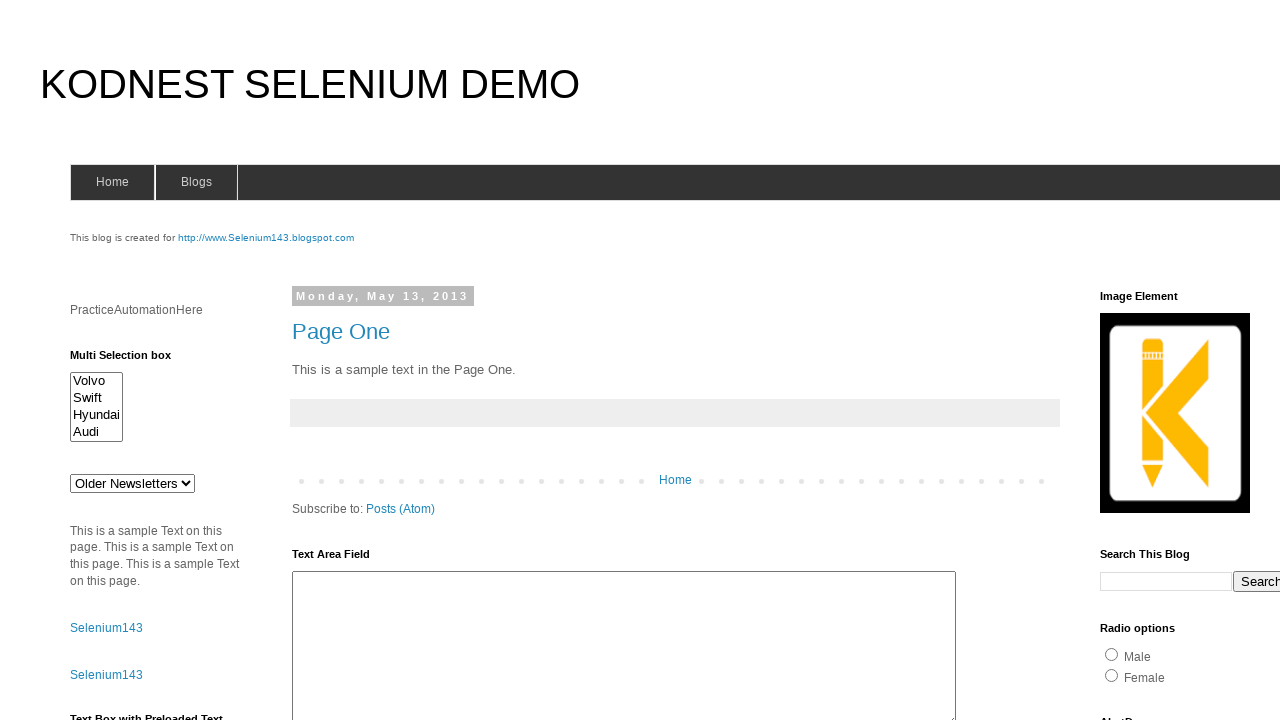

Clicked dropdown button to open menu at (1227, 360) on .dropbtn
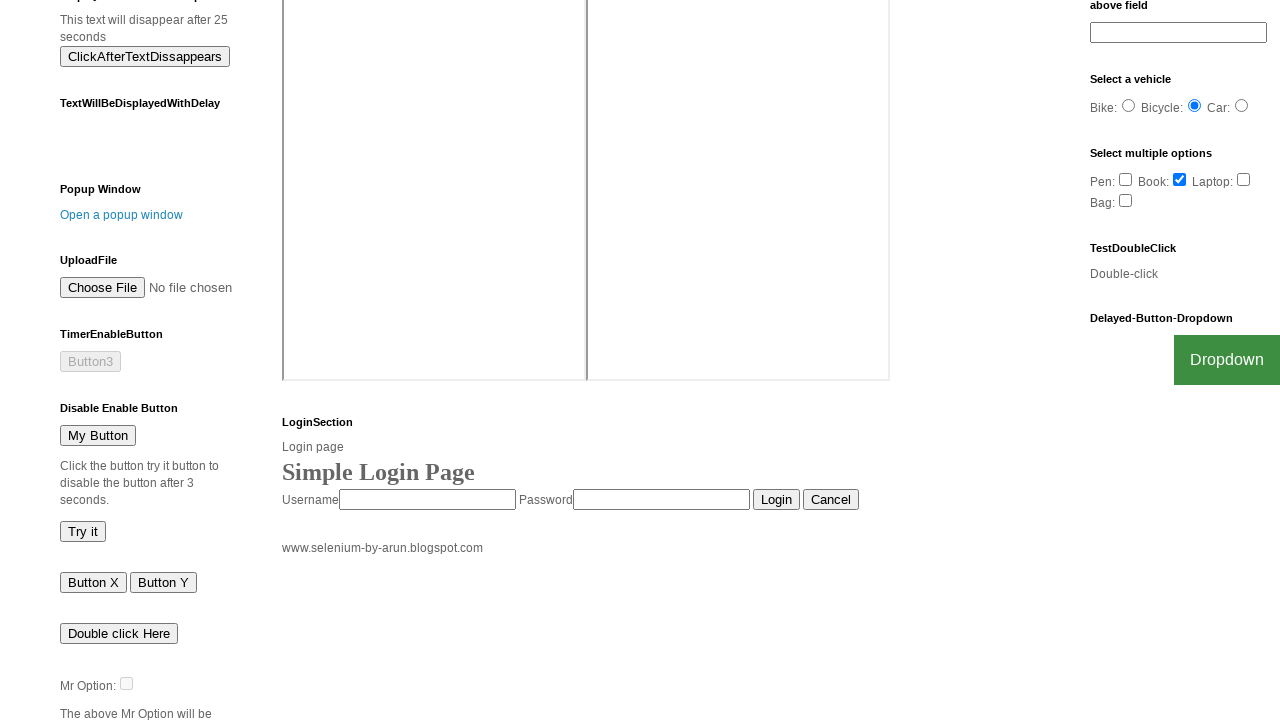

Dropdown menu items became visible
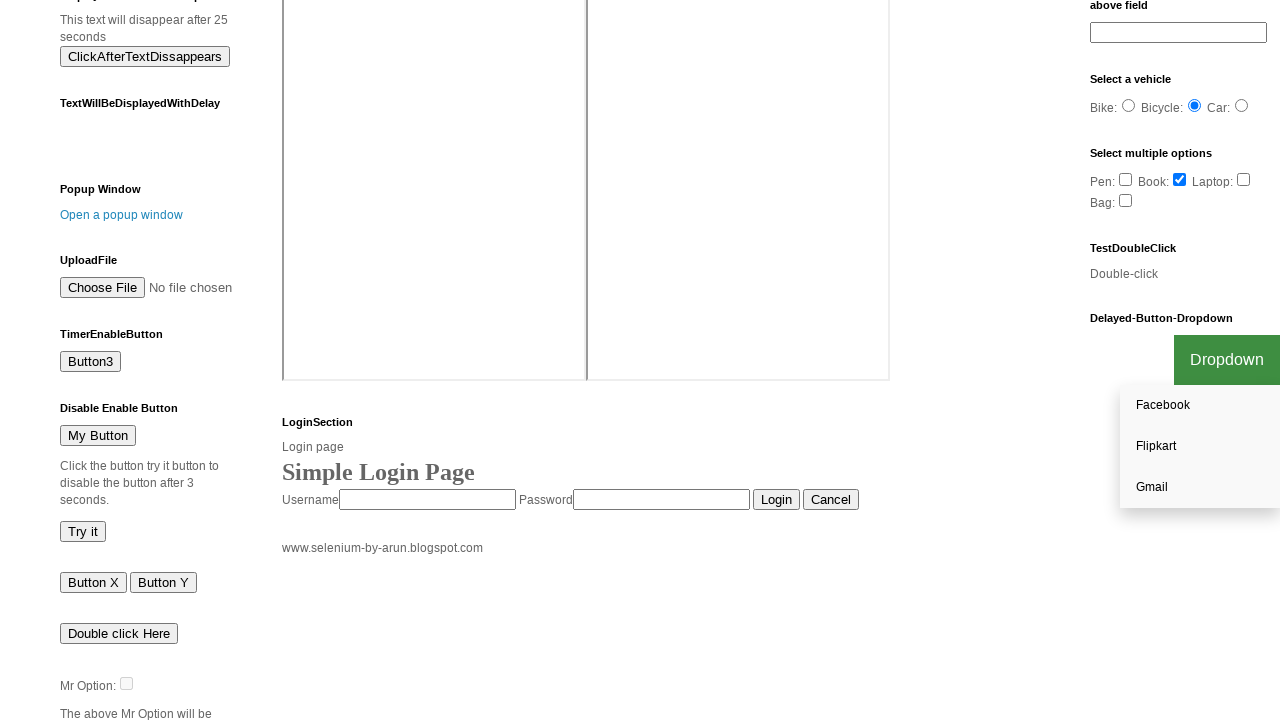

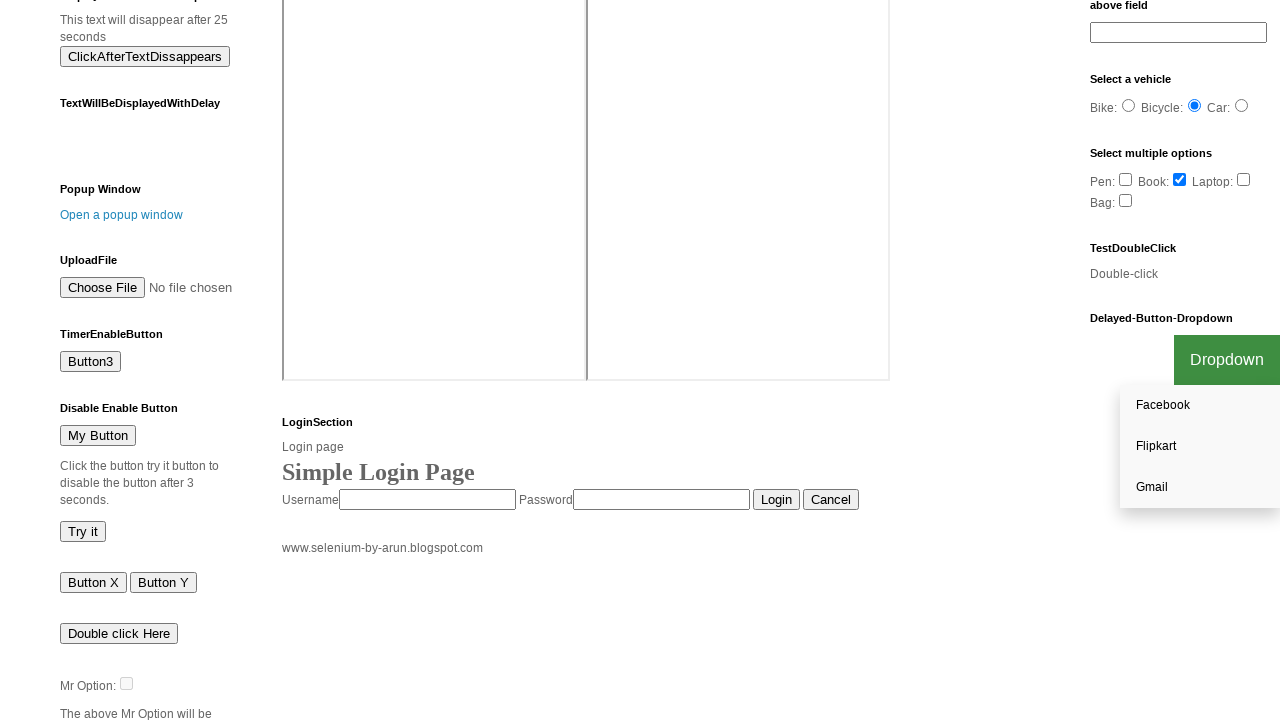